Tests jQuery UI accordion widget by navigating to the demo page, switching to the iframe, clicking on Section 2, and verifying the expanded content contains specific text.

Starting URL: https://jqueryui.com/accordion/

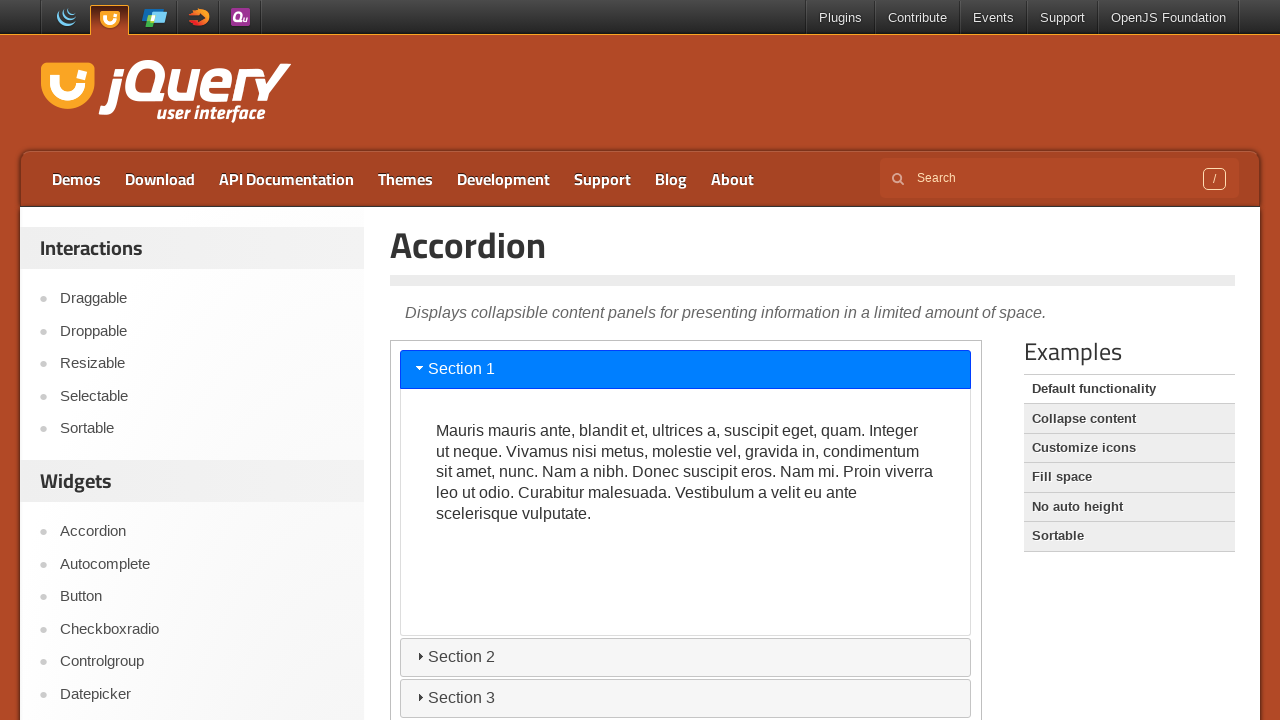

Navigated to jQuery UI accordion demo page
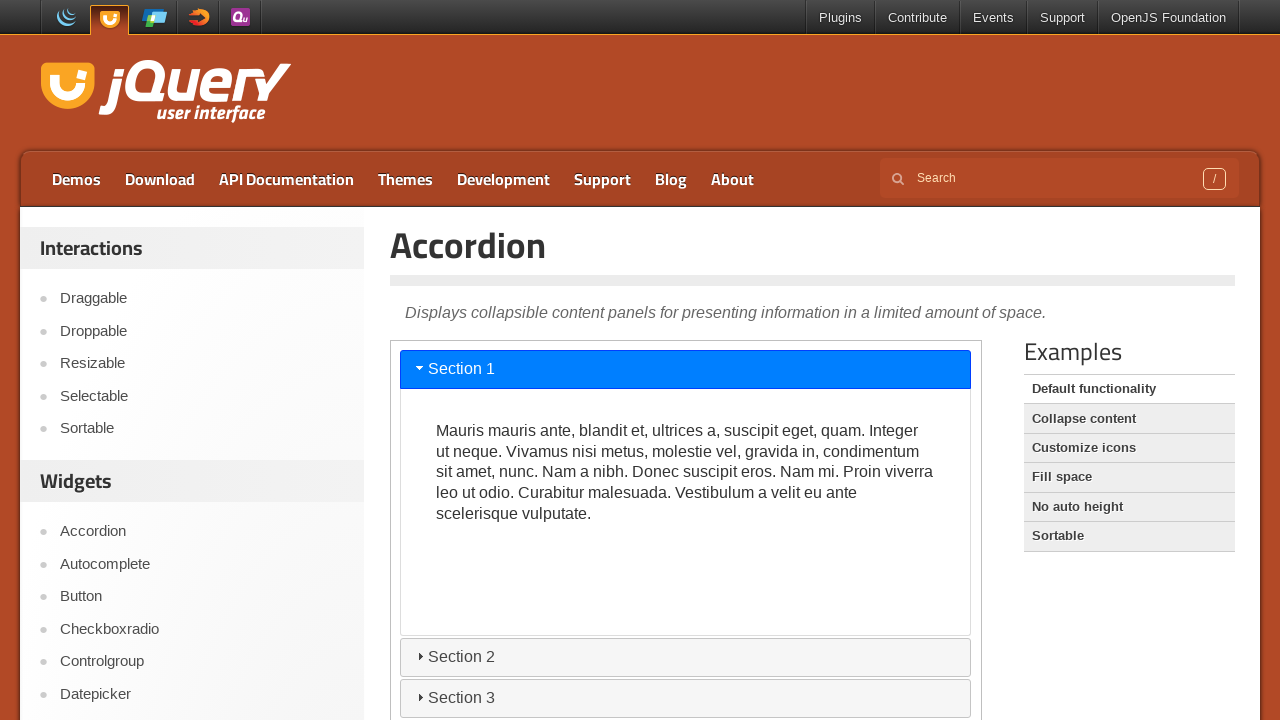

Located iframe containing accordion demo
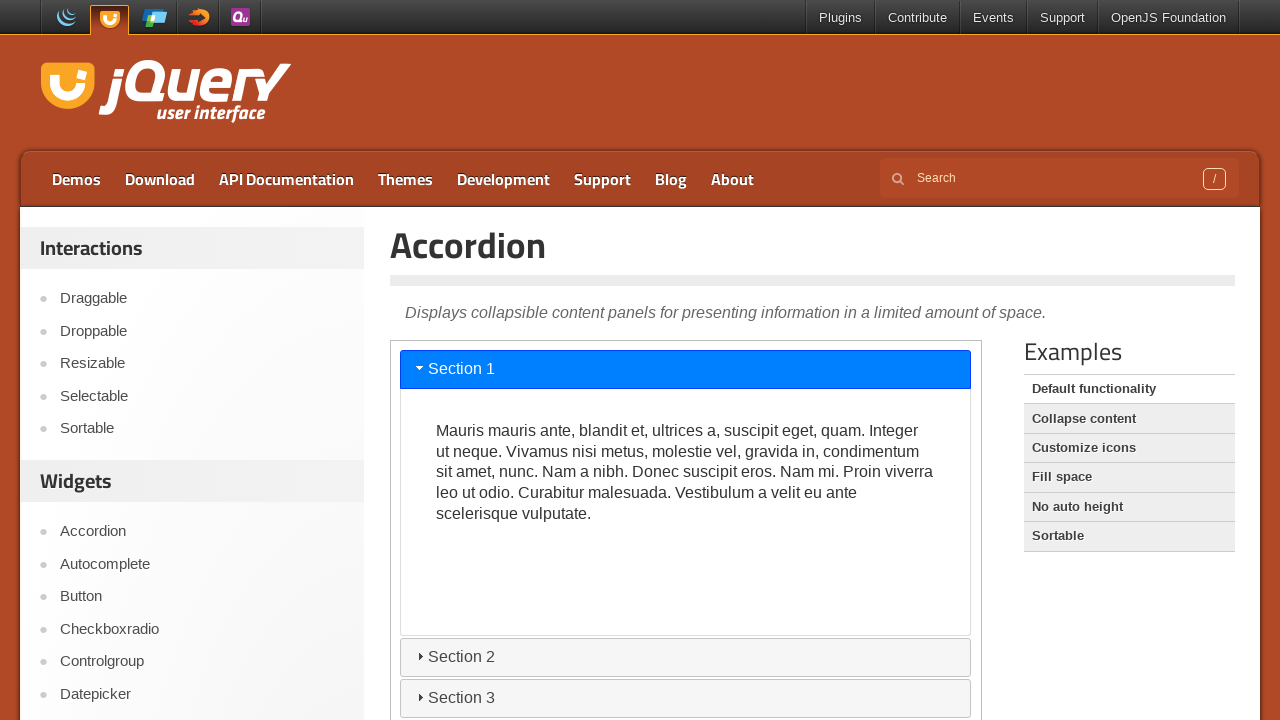

Clicked on Section 2 accordion header at (686, 657) on iframe.demo-frame >> internal:control=enter-frame >> #ui-id-3
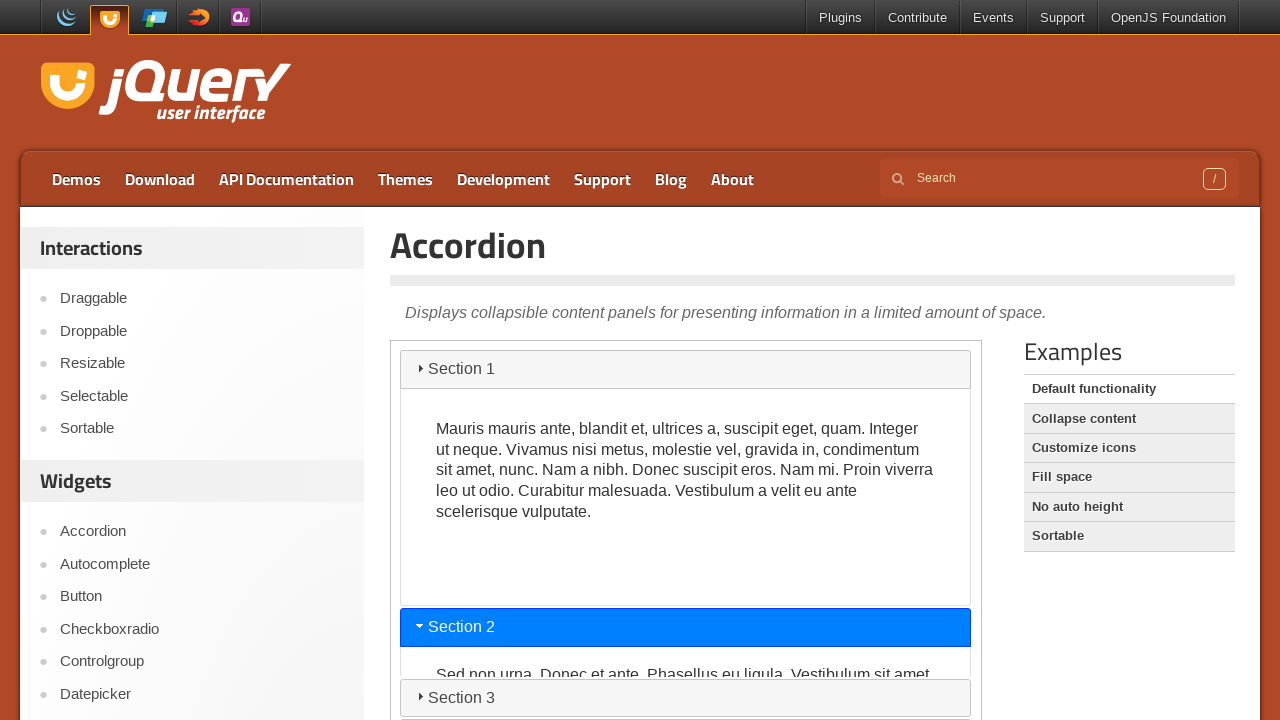

Located content element containing 'Sed non urna'
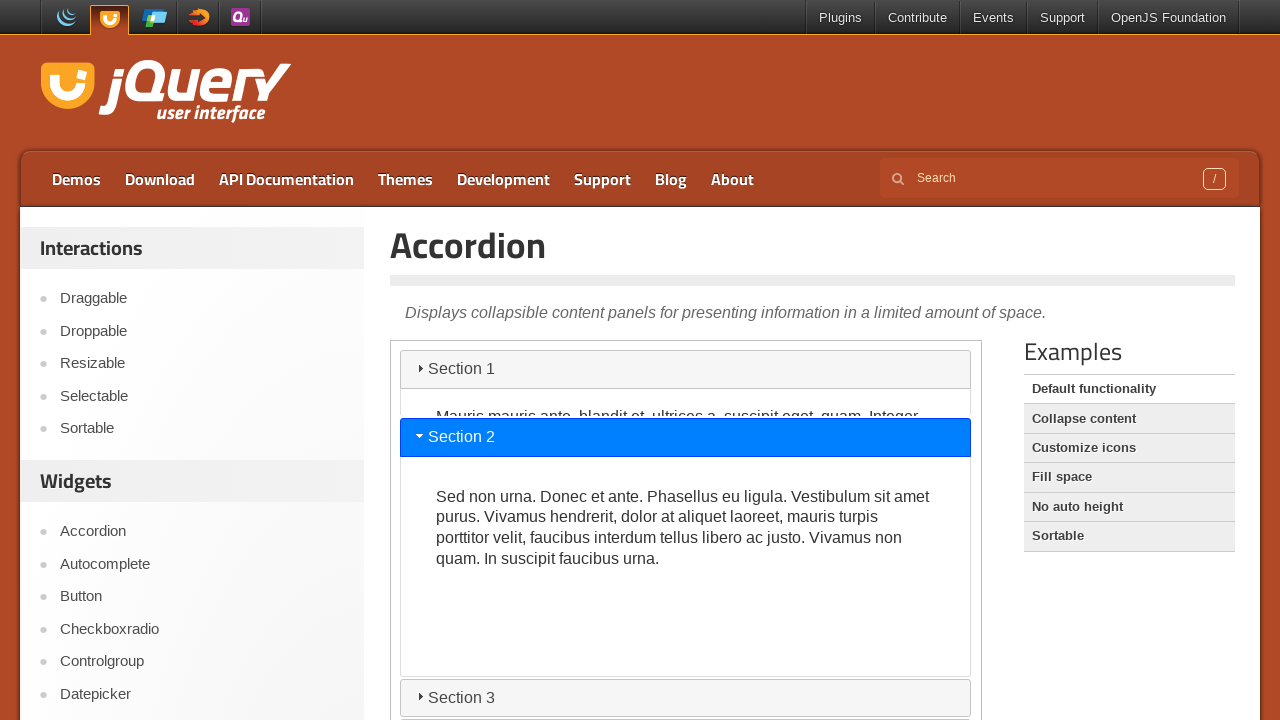

Section 2 content became visible
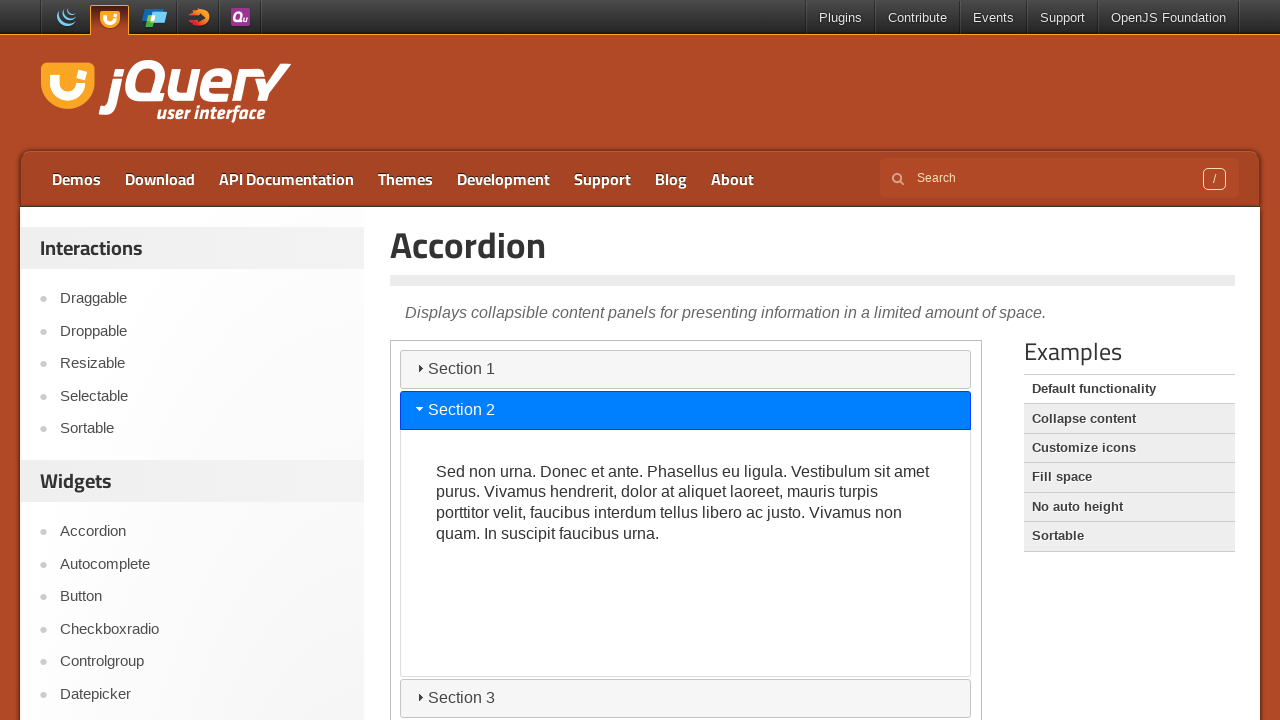

Verified expanded content contains 'Sed non urna'
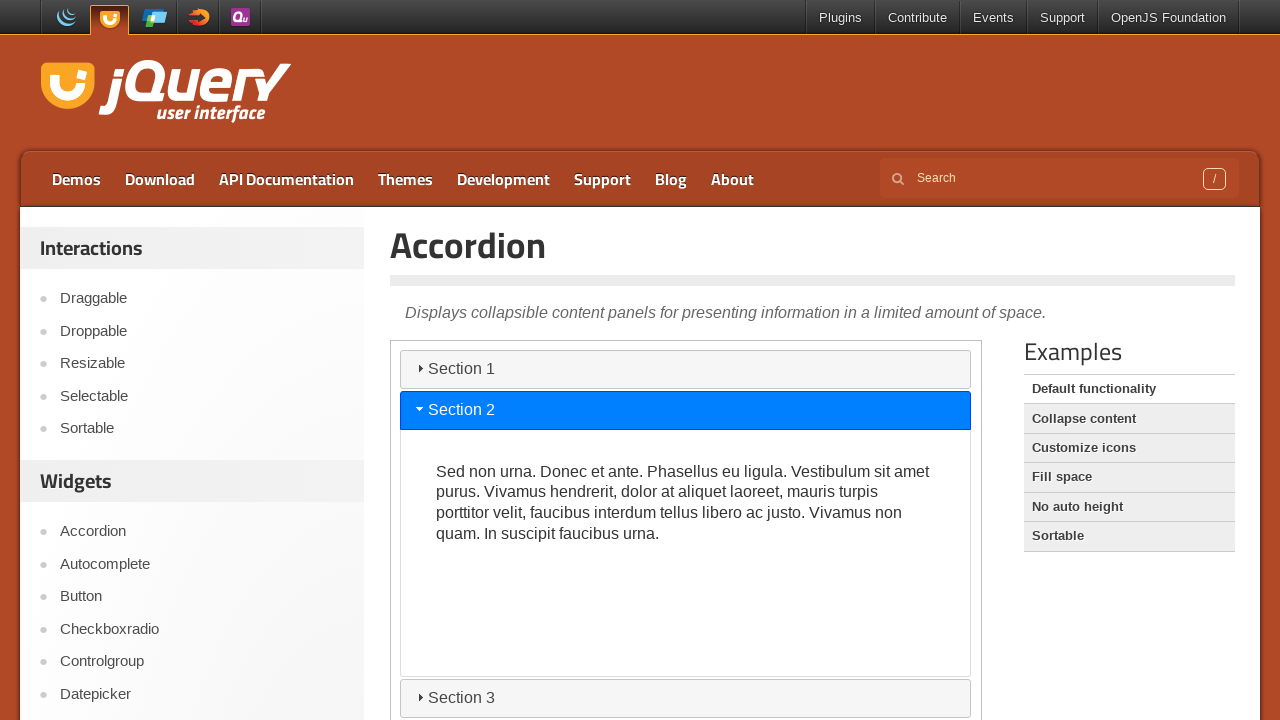

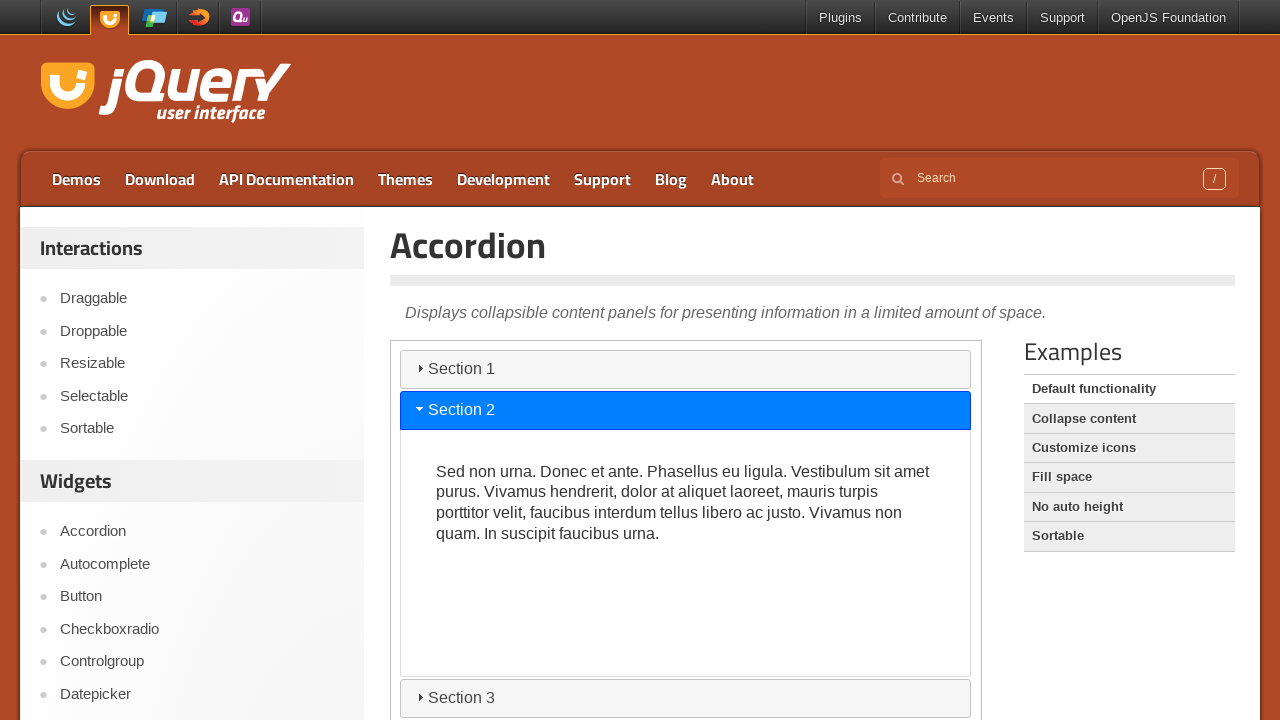